Tests the progress bar by clicking the start button and waiting for the progress bar to reach 100% completion

Starting URL: https://demoqa.com/progress-bar

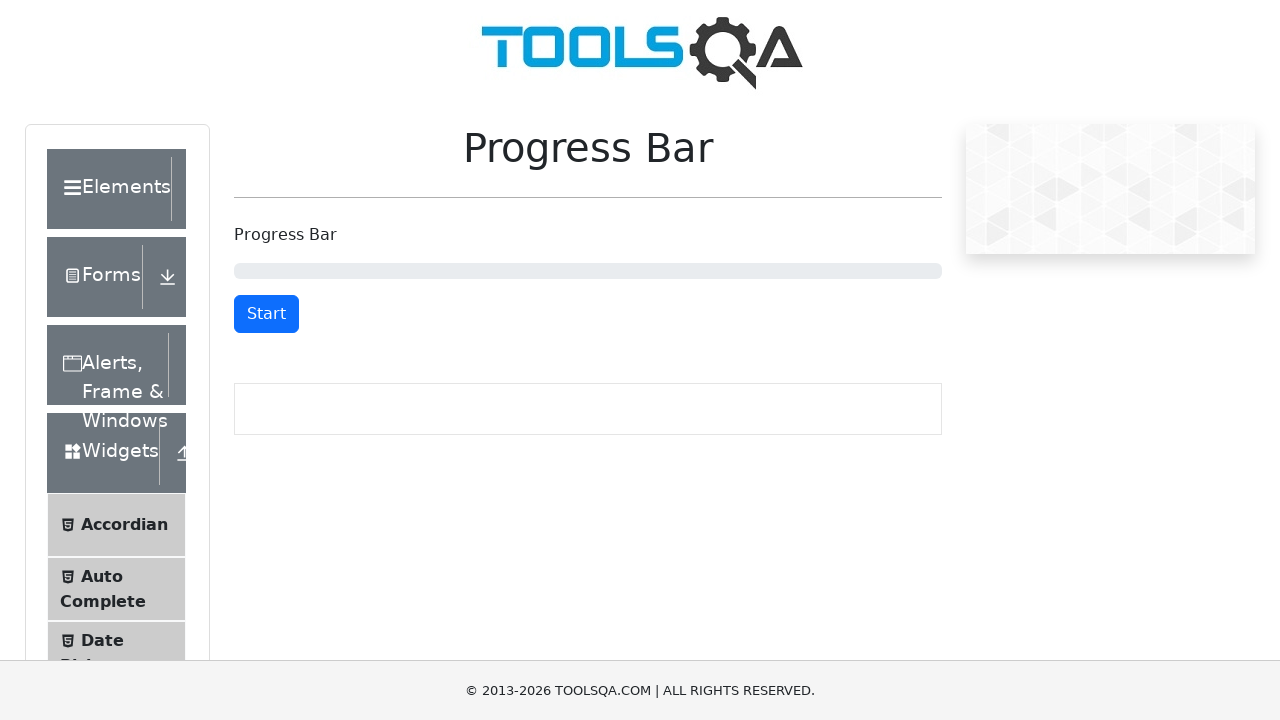

Clicked the Start button to begin progress bar at (266, 314) on #startStopButton
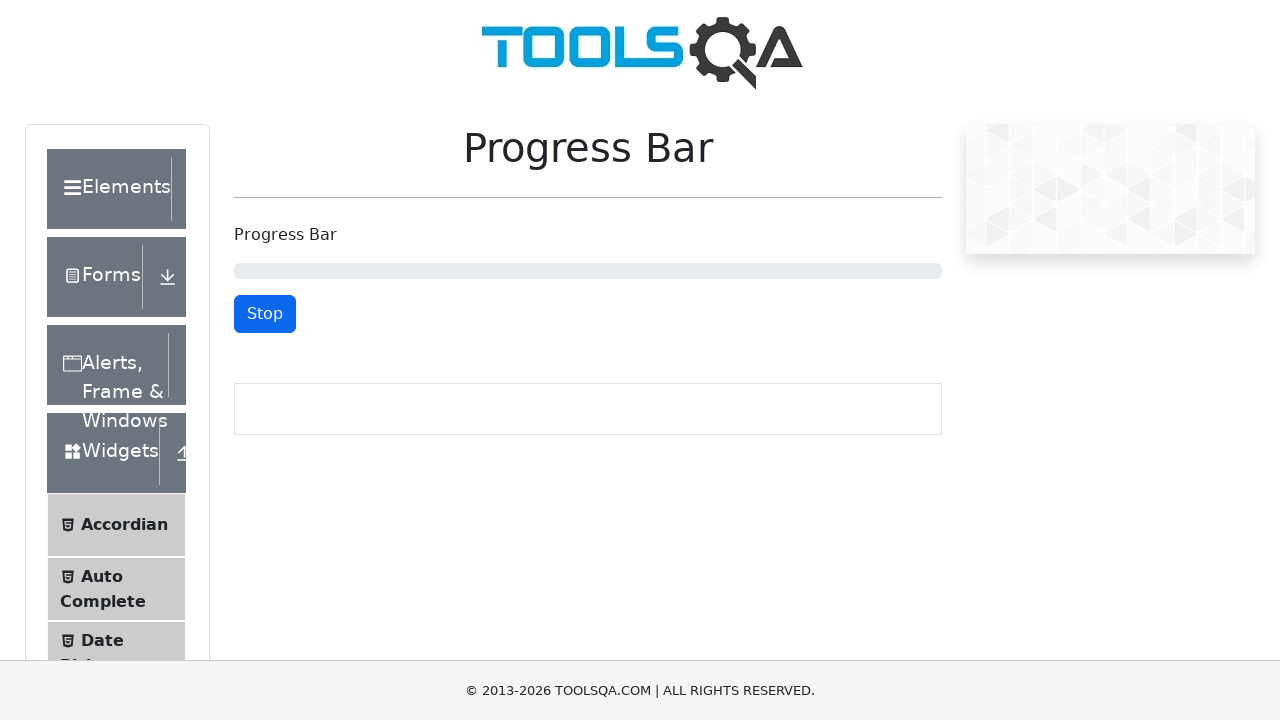

Progress bar reached 100% completion
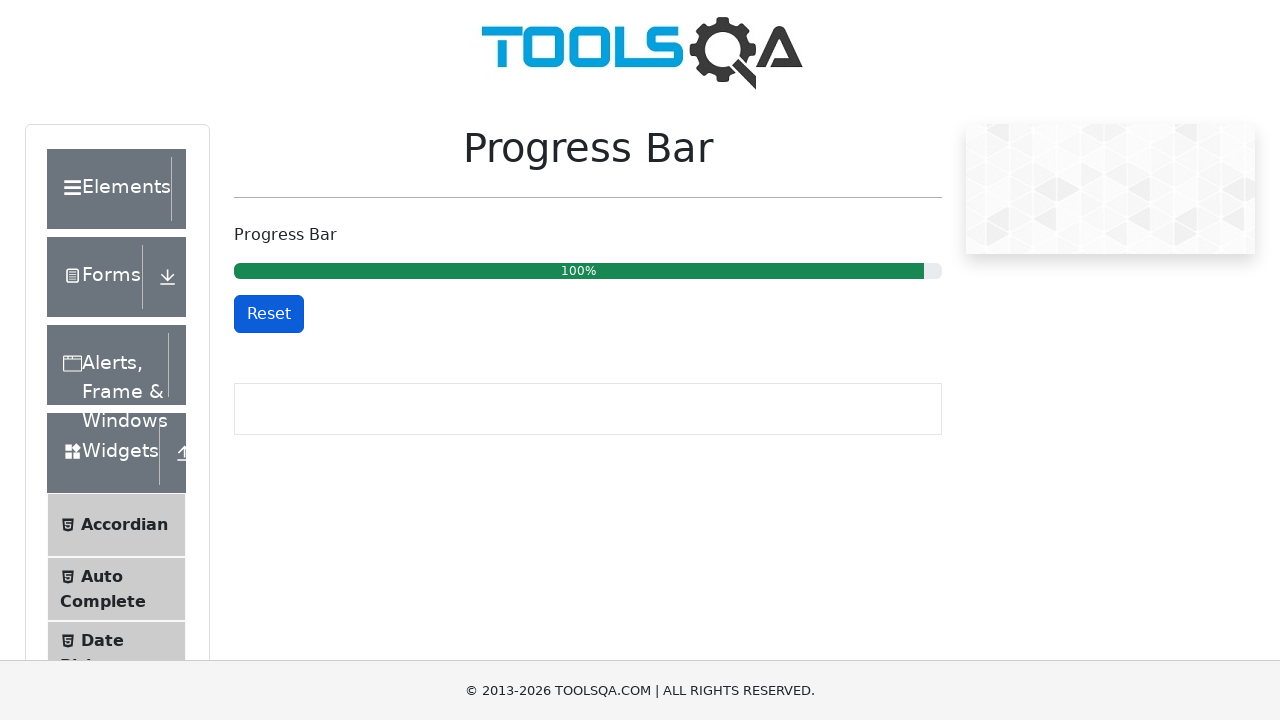

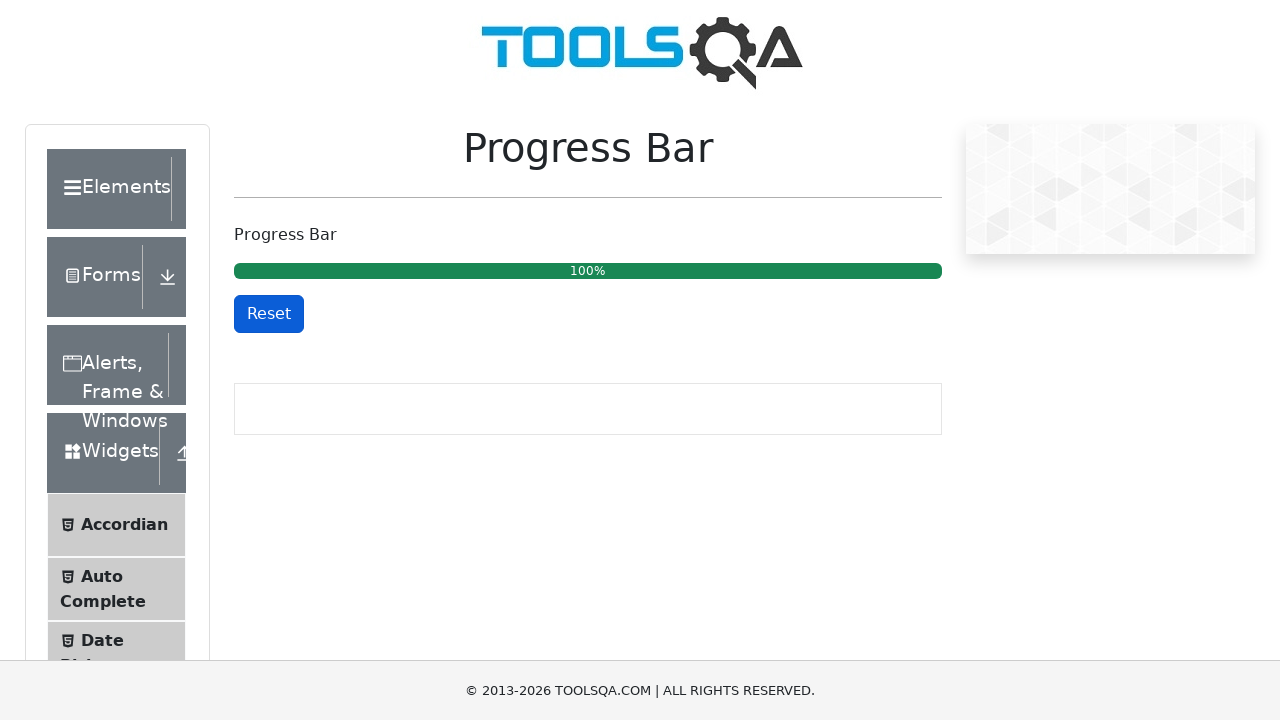